Tests basic navigation on training-support.net by clicking on the About Us card/link and verifying the page loads

Starting URL: https://training-support.net

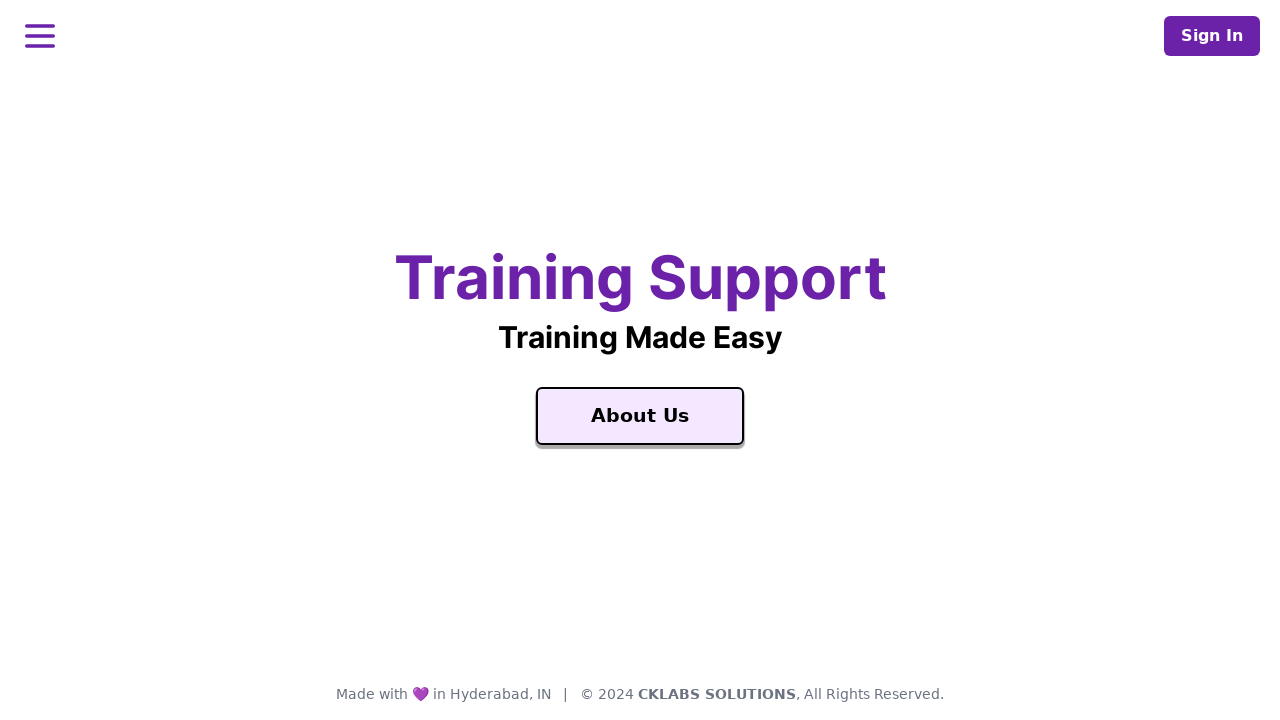

Clicked on the About Us card/link at (640, 416) on a.card
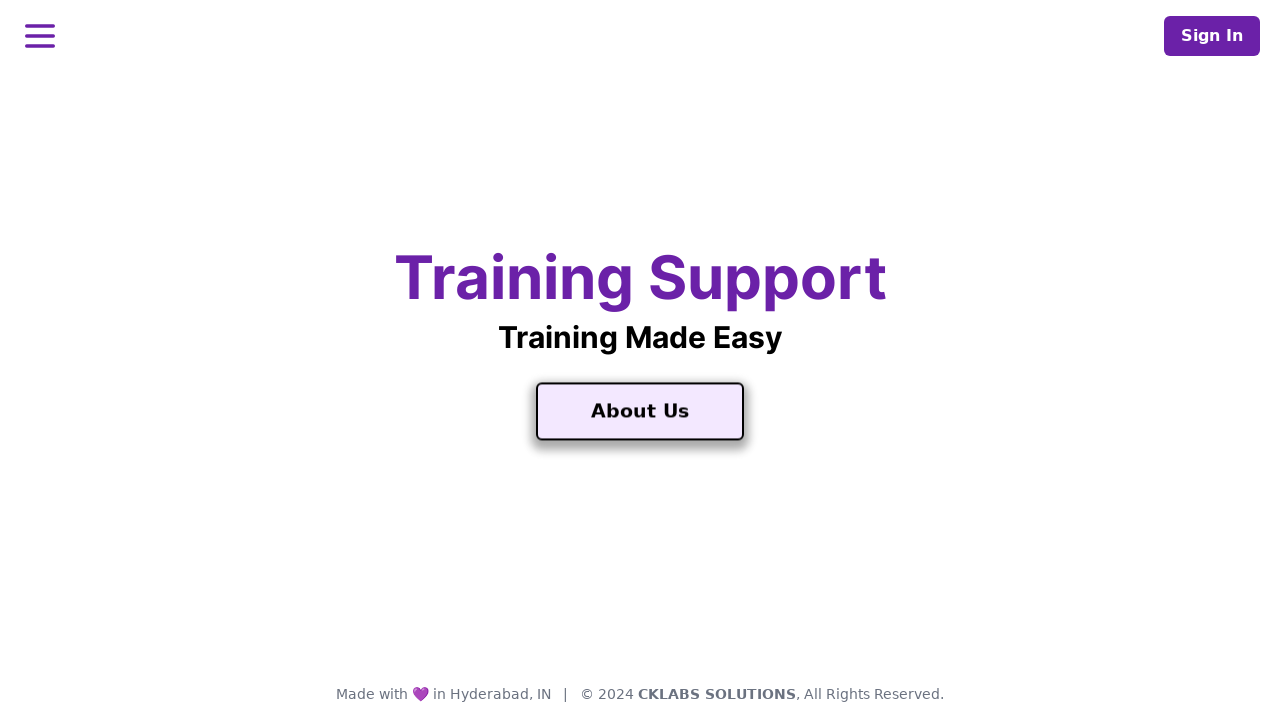

About page loaded successfully
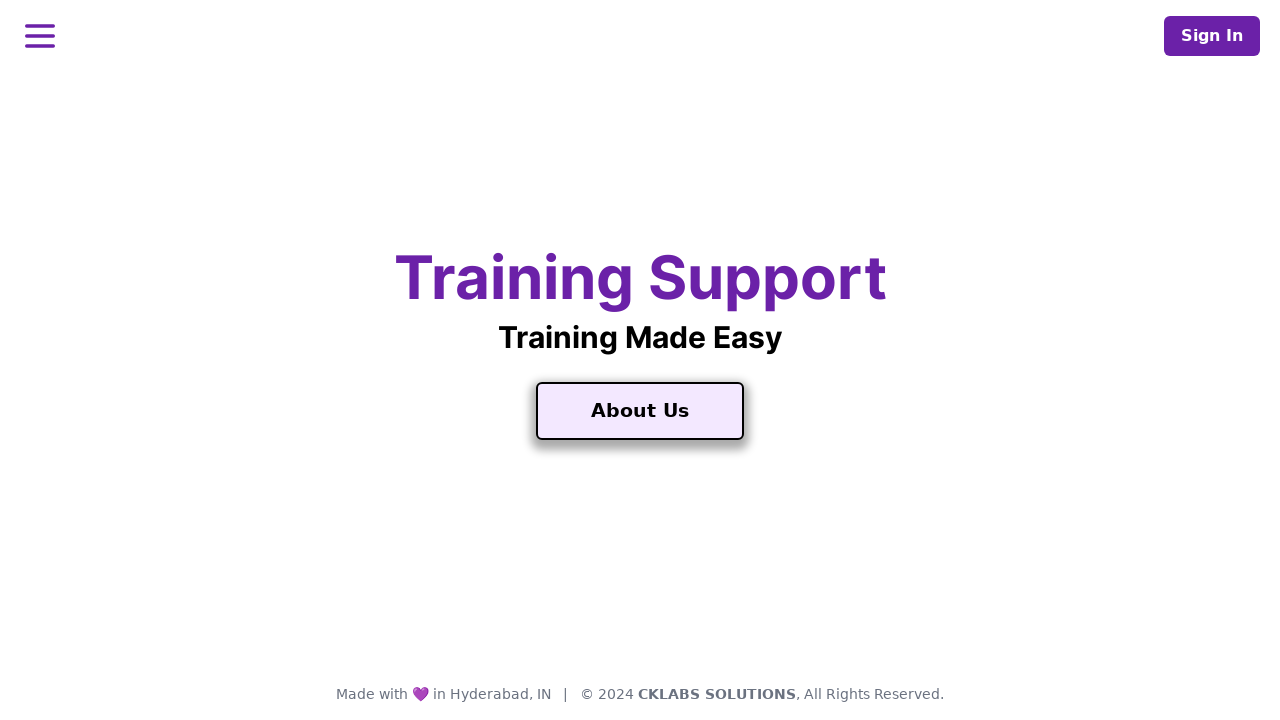

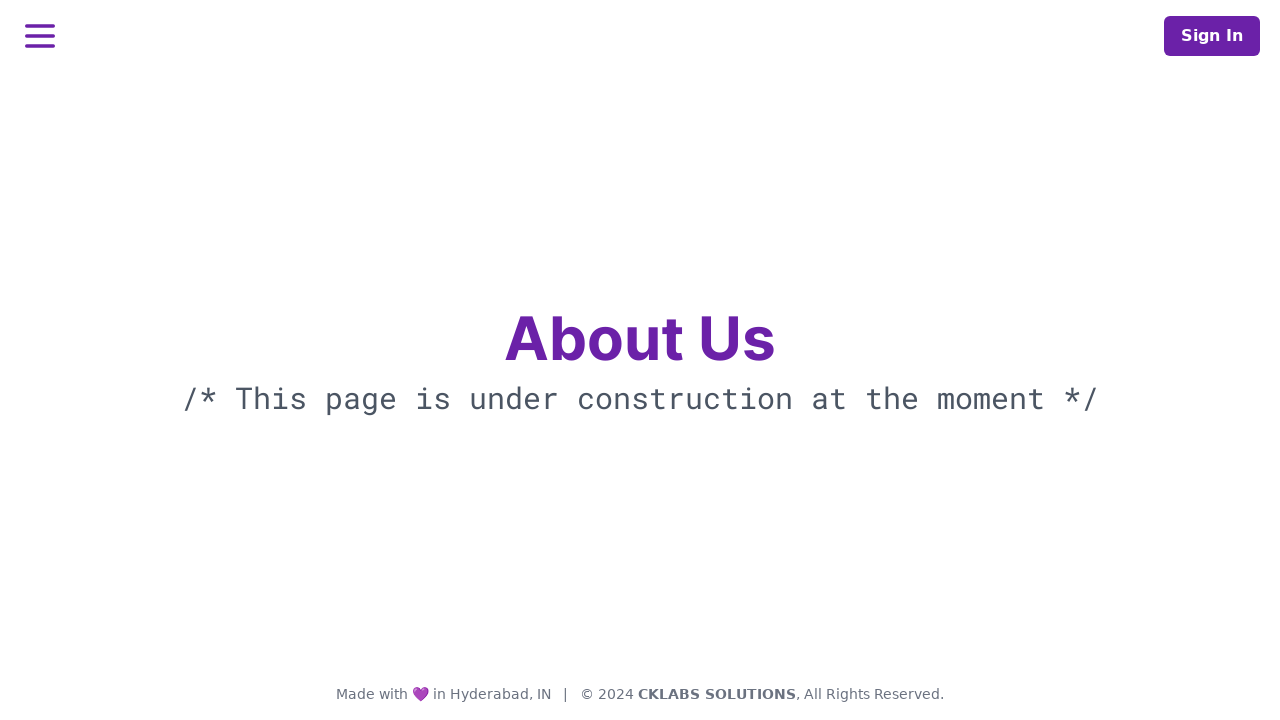